Solves a math problem by extracting a value from an element attribute, calculating the result, and submitting the form with checkboxes

Starting URL: http://suninjuly.github.io/get_attribute.html

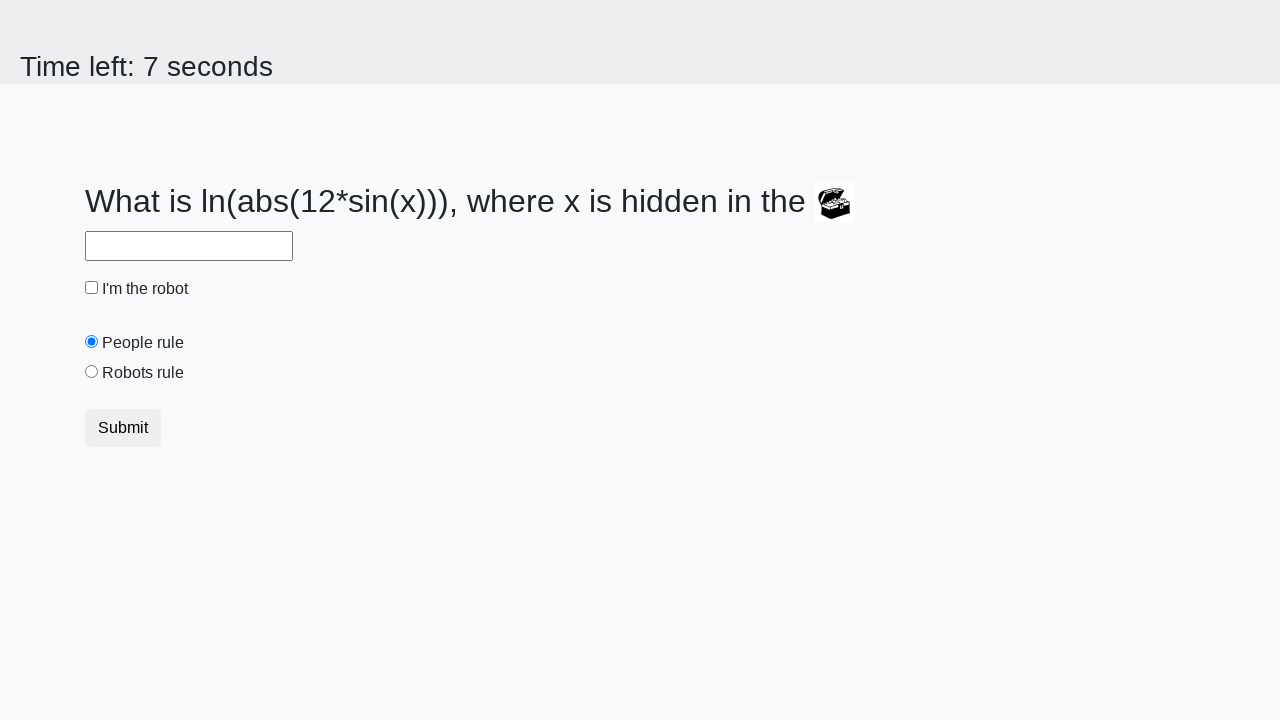

Located treasure element by ID
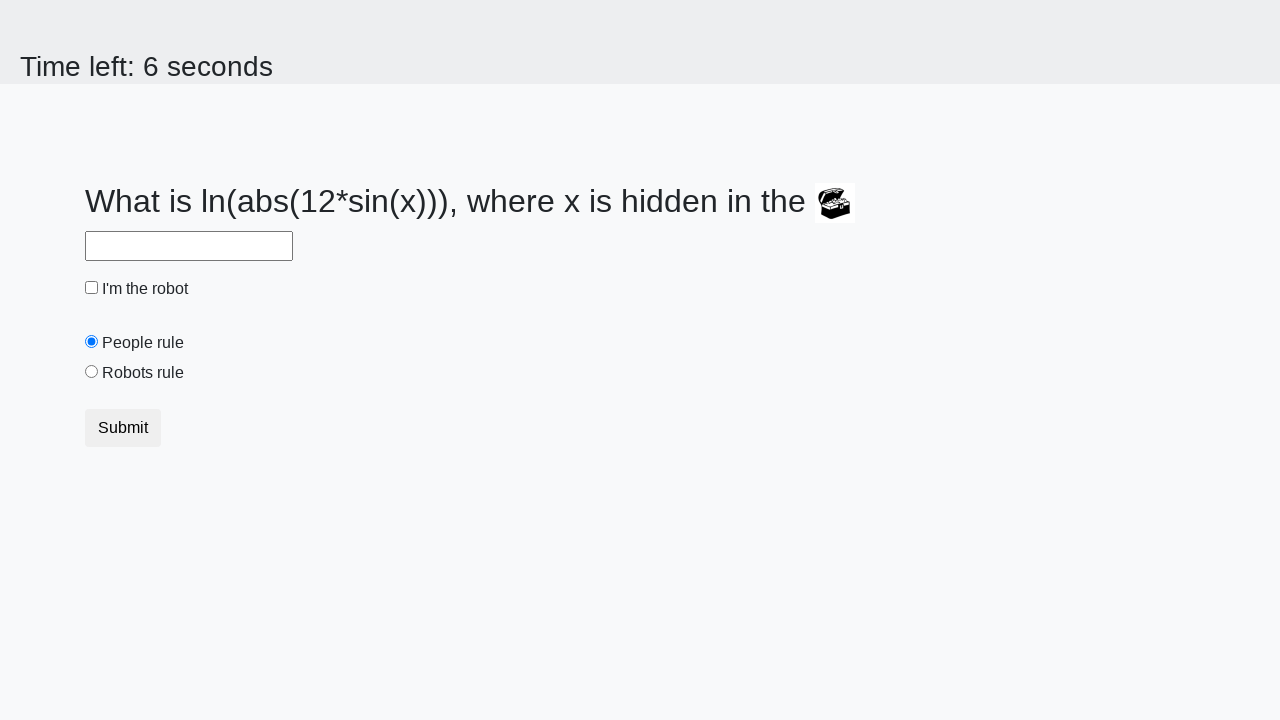

Extracted valuex attribute from treasure element: 795
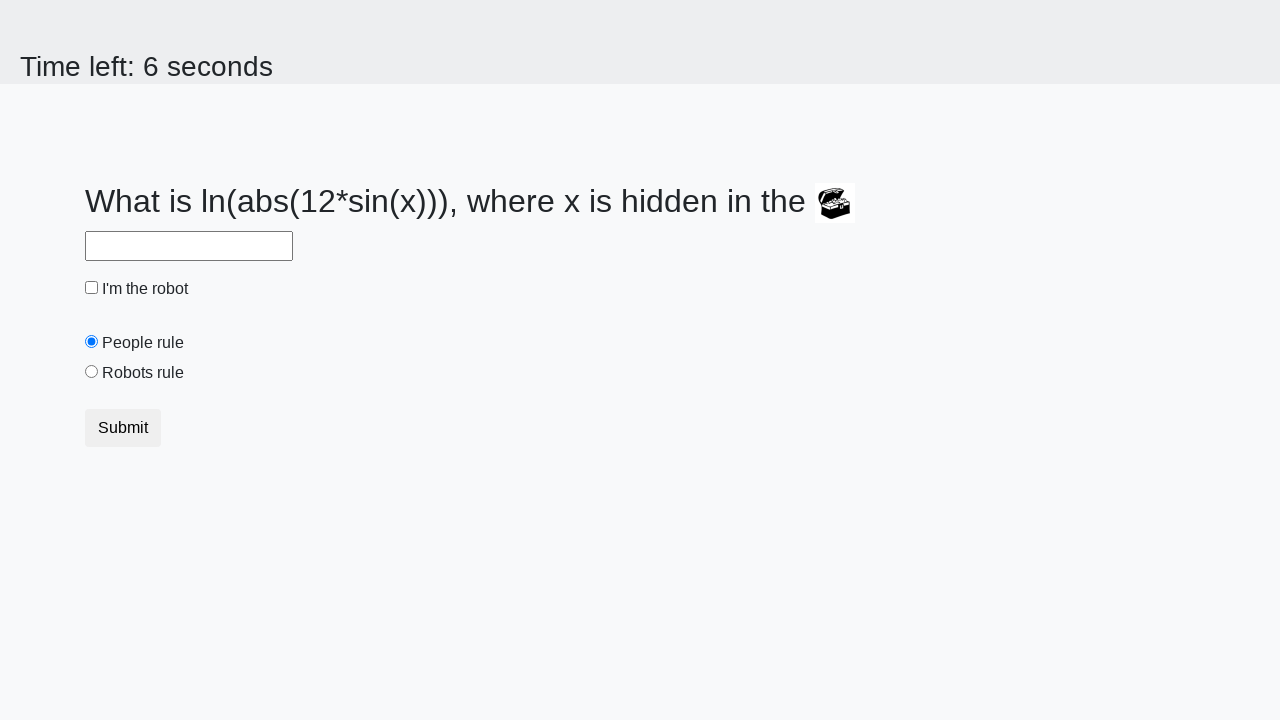

Calculated math formula result: 0.7484019266391618
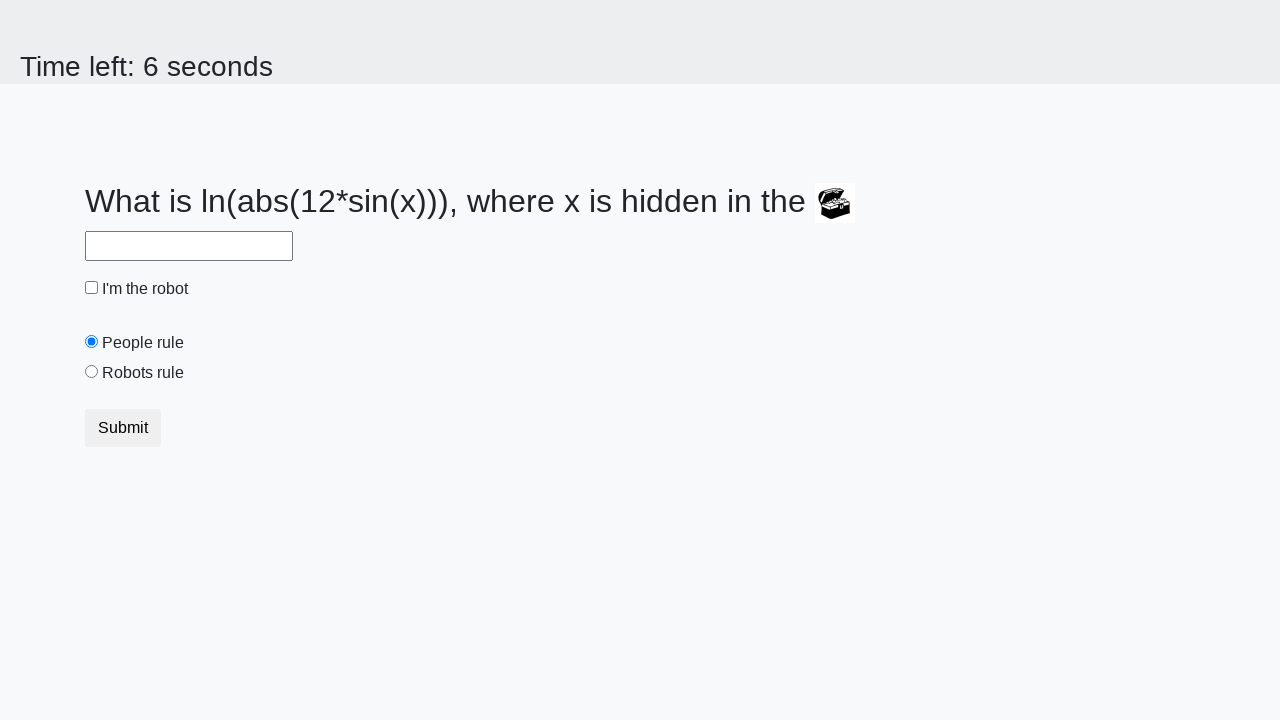

Filled answer field with calculated result: 0.7484019266391618 on #answer
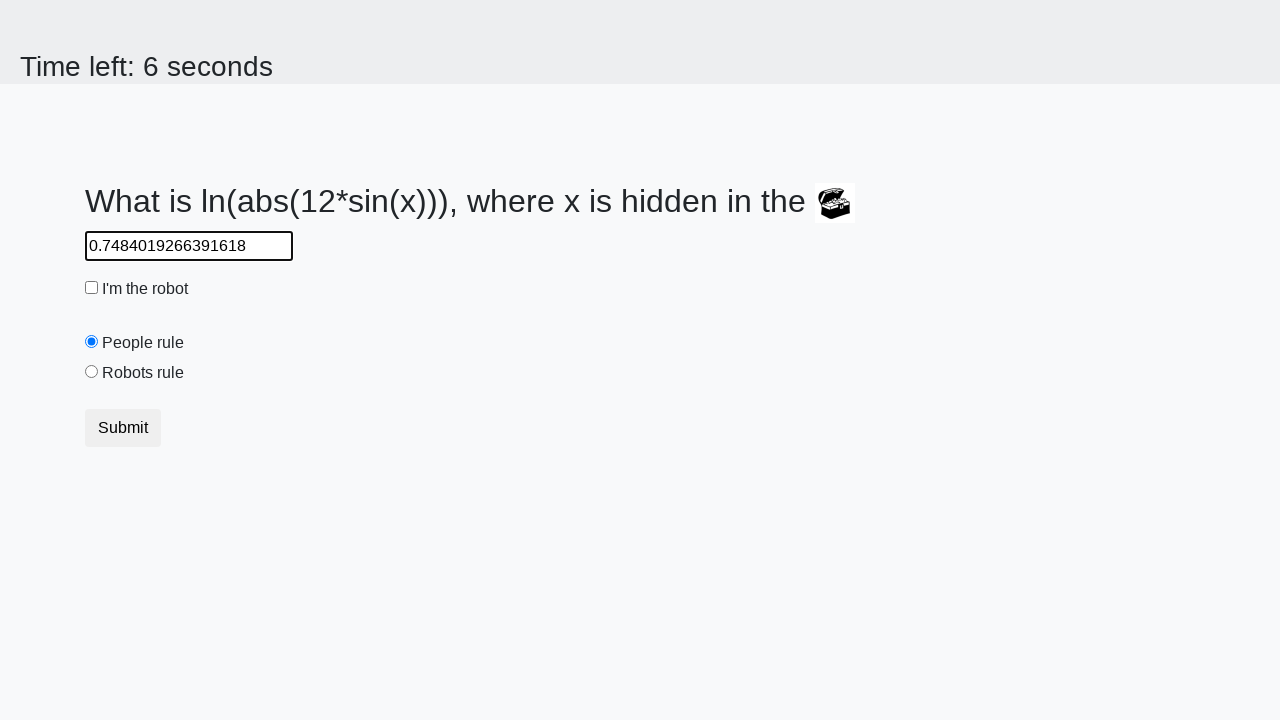

Clicked robot checkbox at (92, 288) on #robotCheckbox
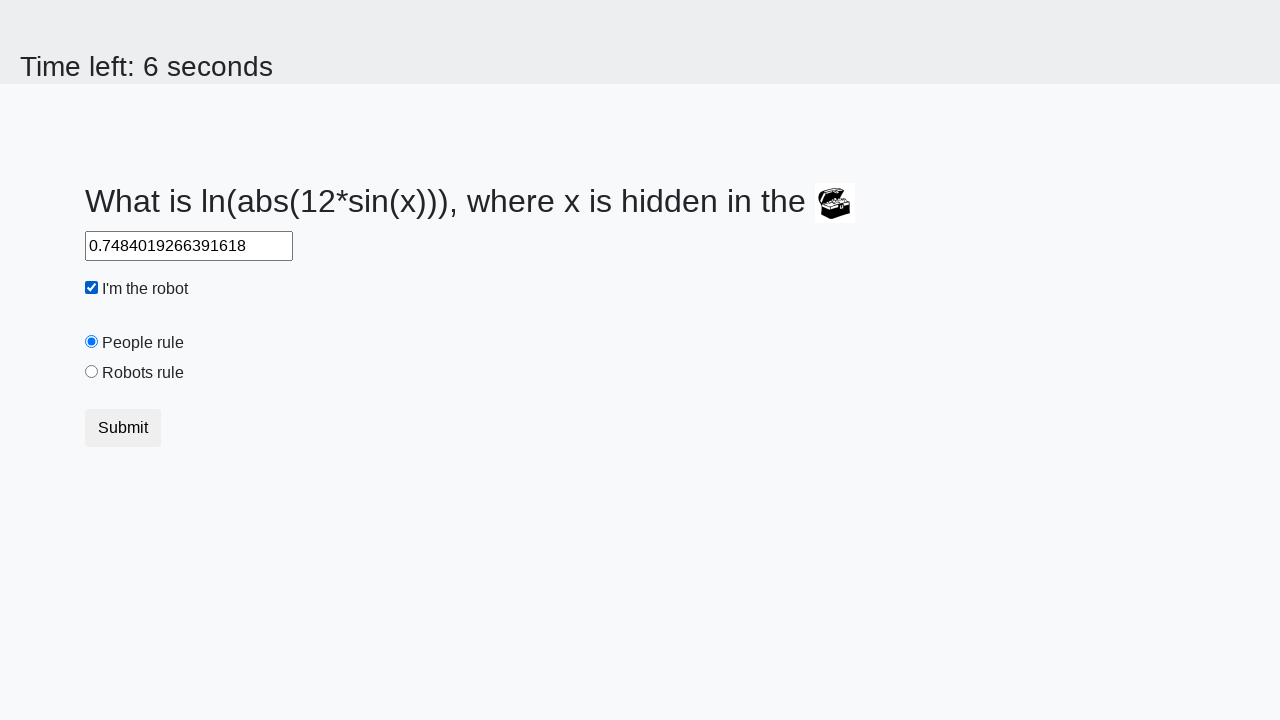

Clicked robots rule radio button at (92, 372) on #robotsRule
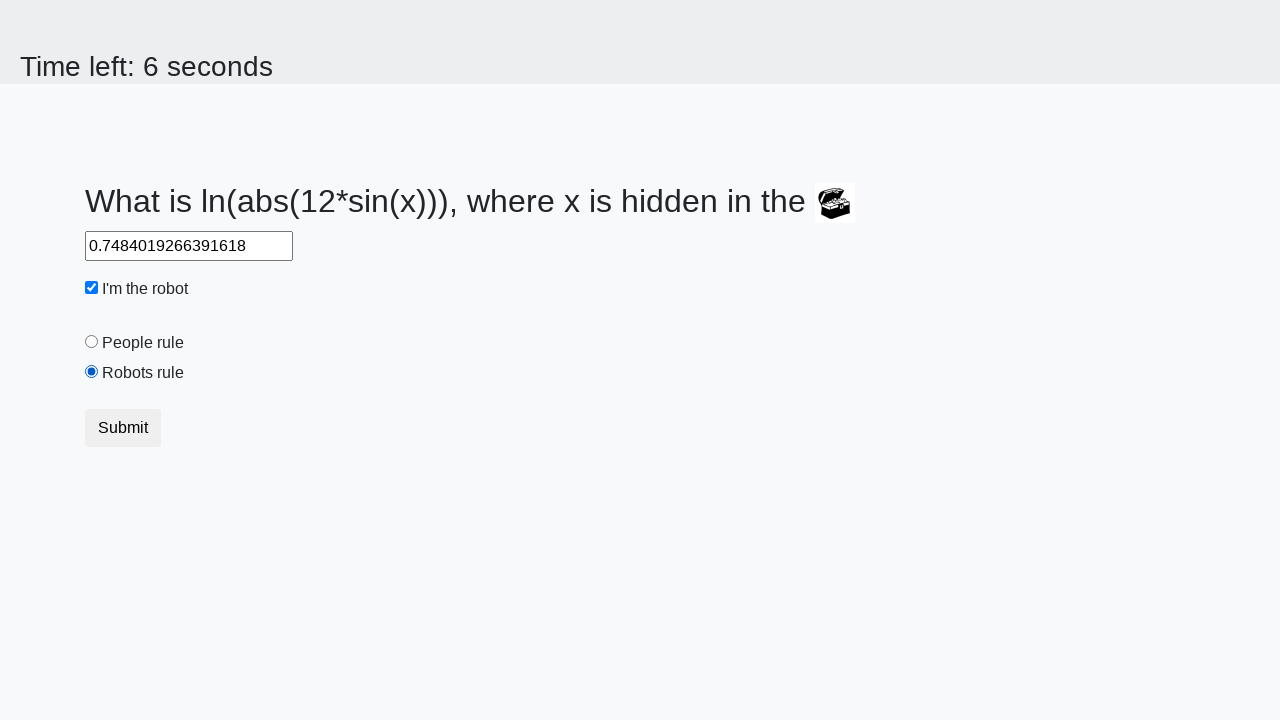

Clicked submit button at (123, 428) on [type='submit']
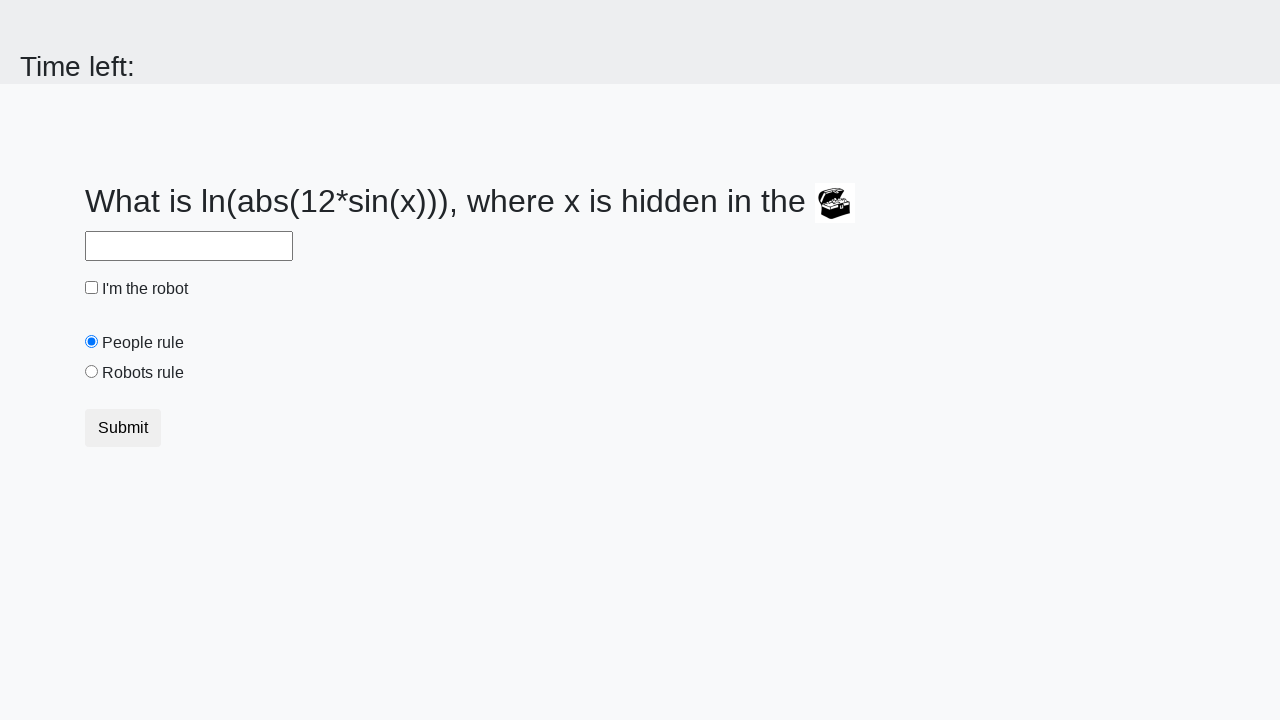

Set up dialog handler to accept alerts
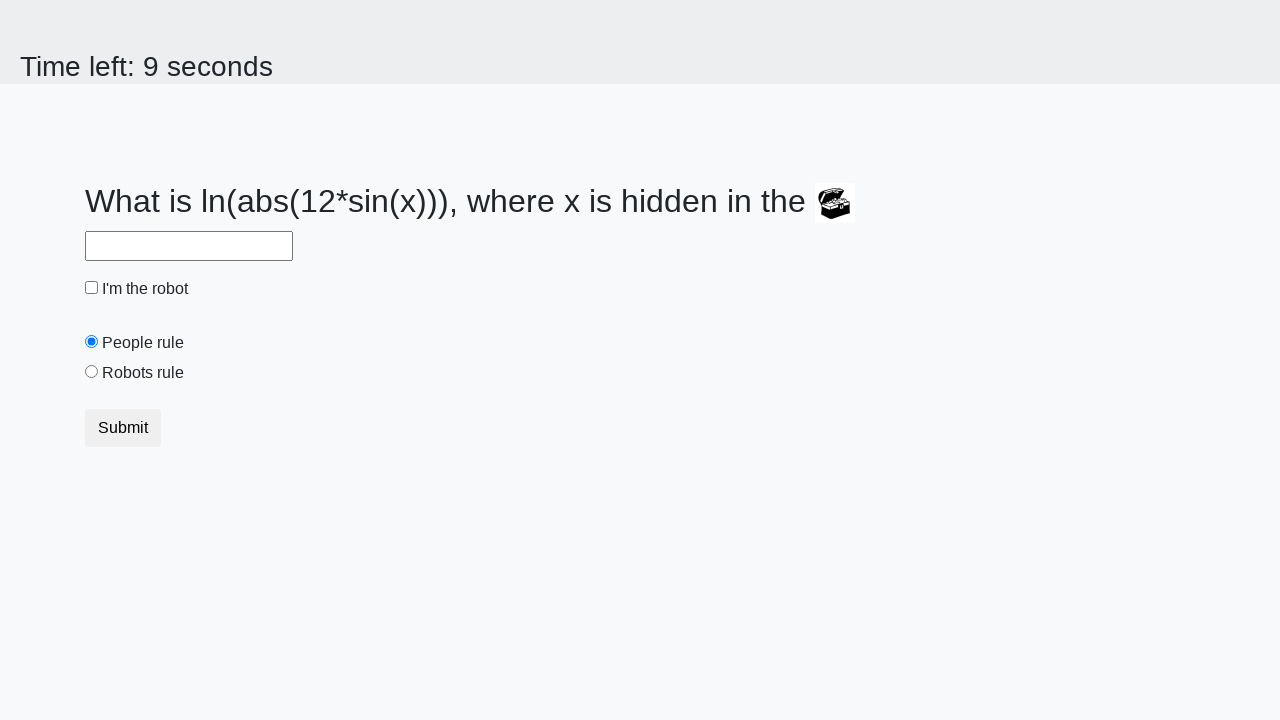

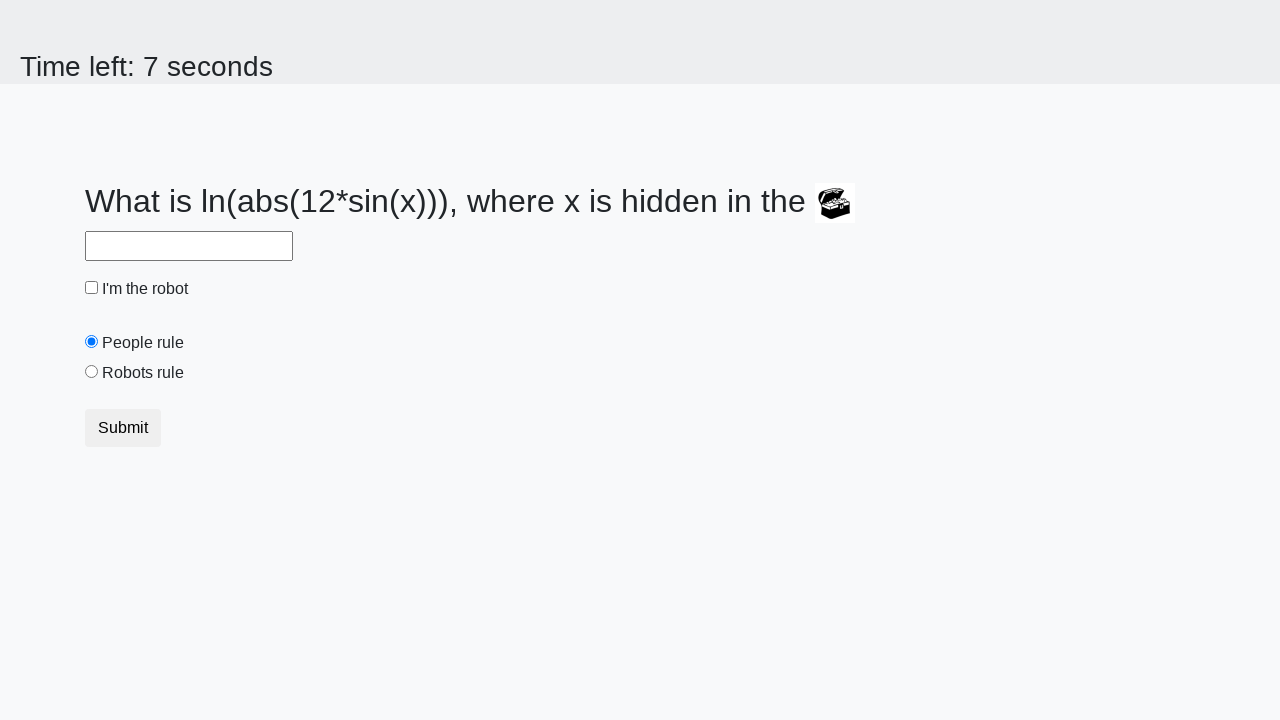